Tests the DemoQA practice form with an alternative approach for entering date, subjects, state and city, then verifies successful submission.

Starting URL: https://demoqa.com/automation-practice-form

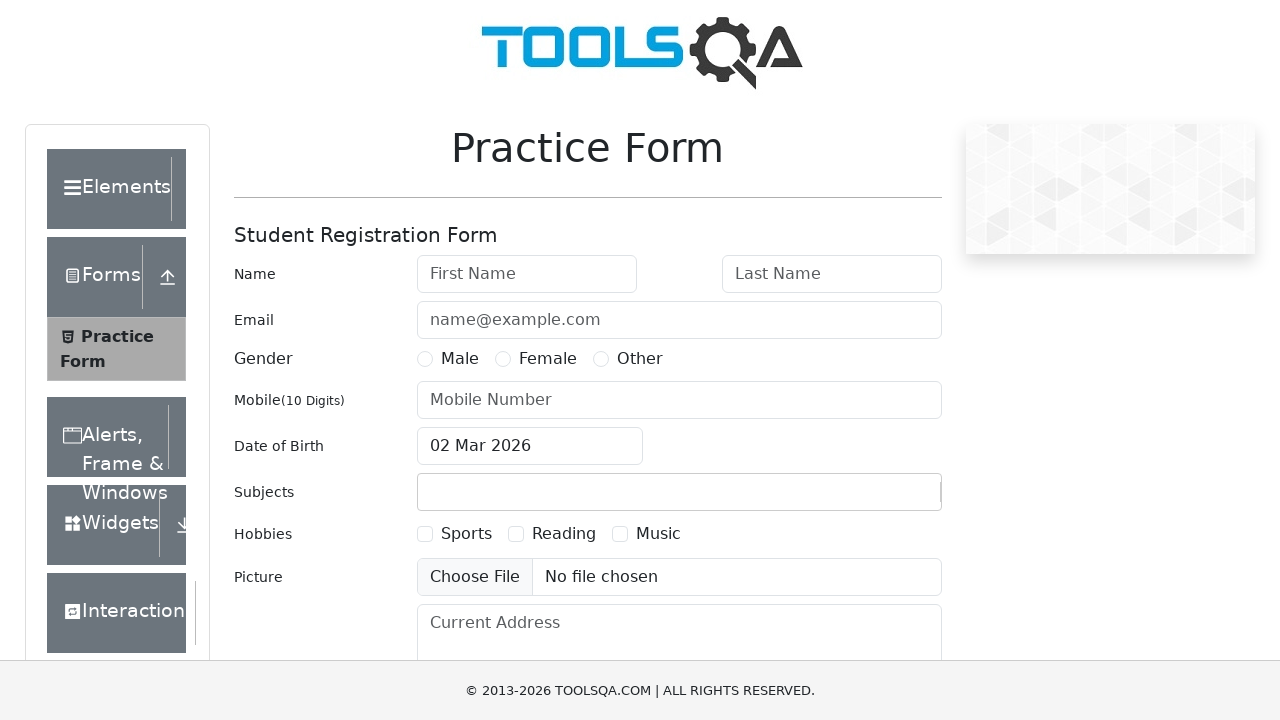

Filled first name field with 'Viktoriia' on #firstName
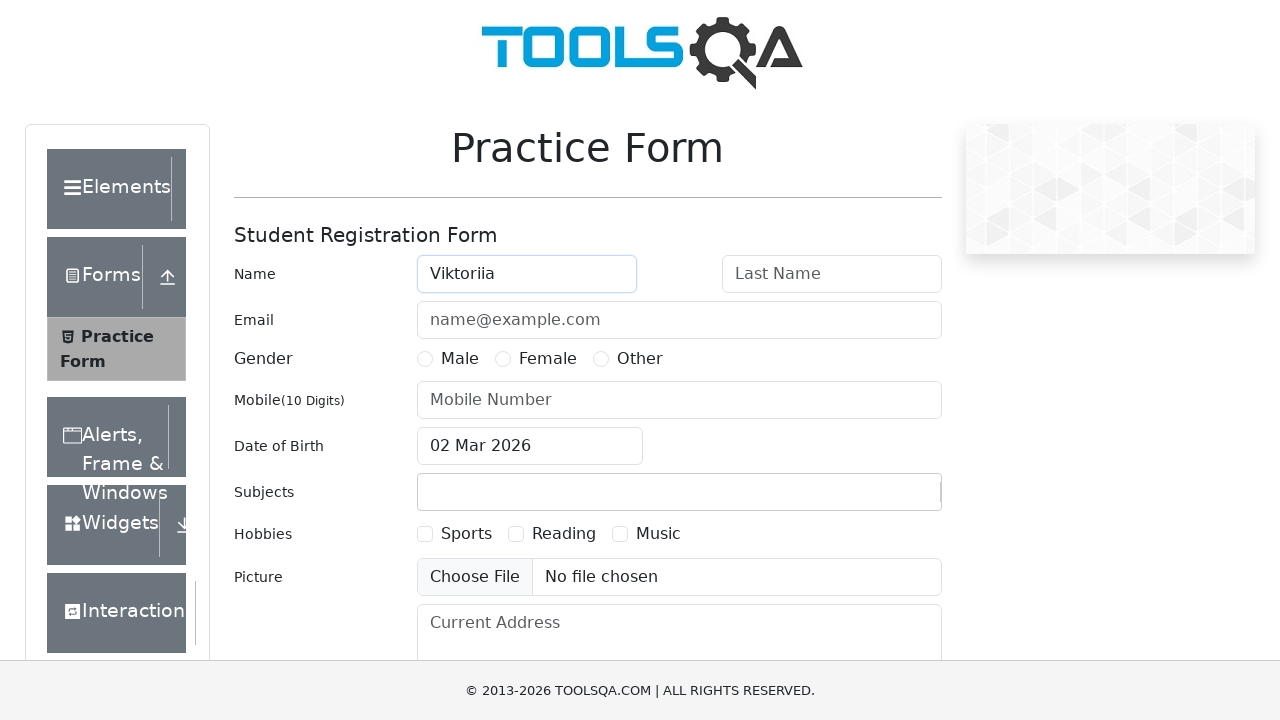

Filled last name field with 'Lav' on #lastName
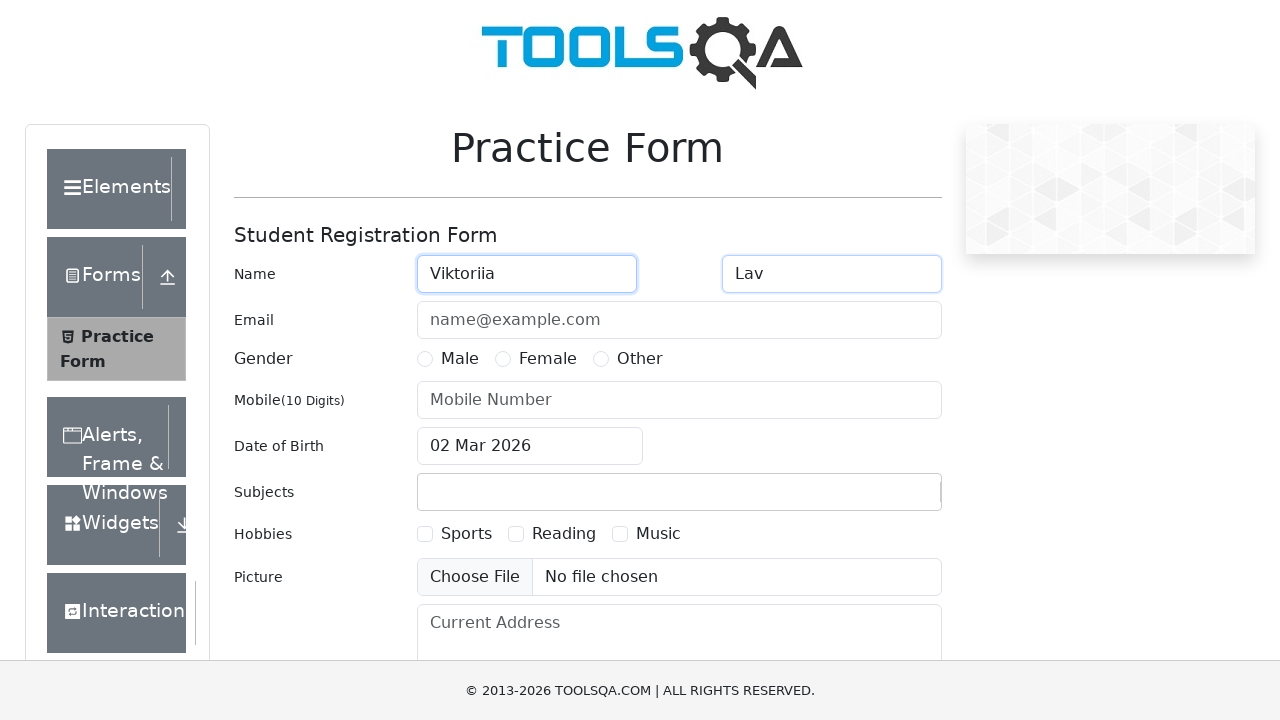

Filled email field with 'newuser@gmail.com' on #userEmail
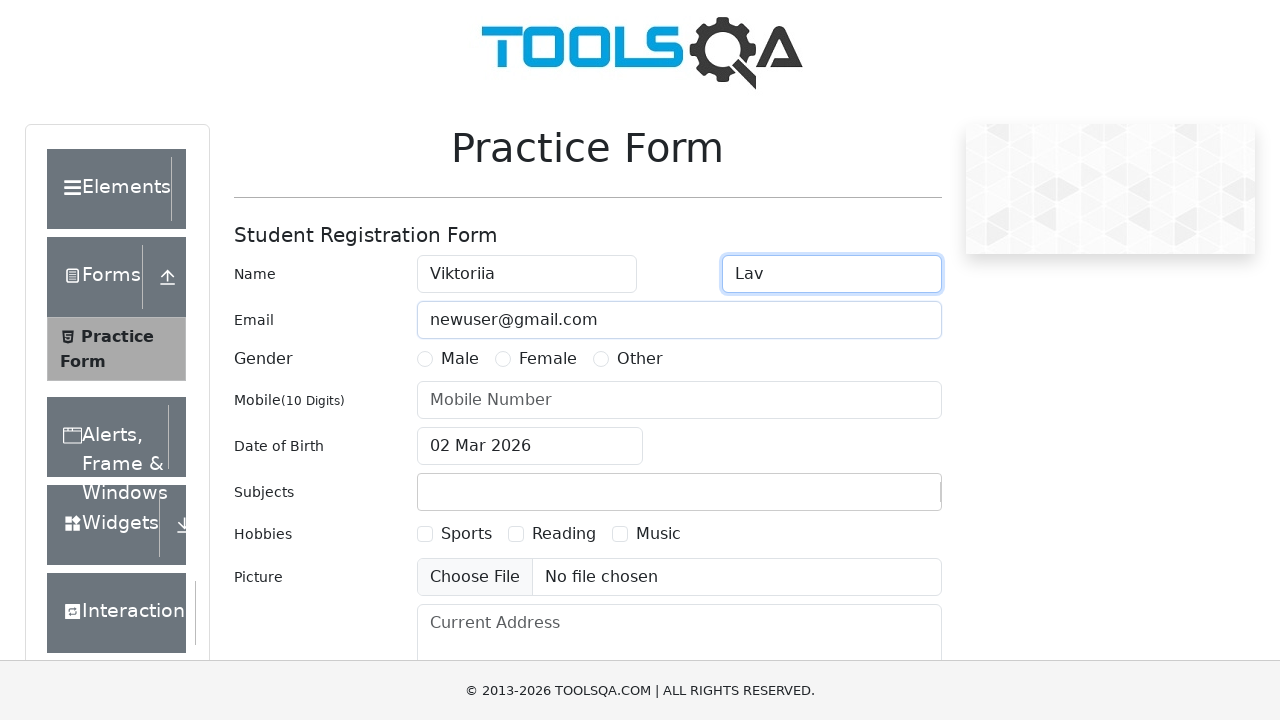

Selected Female gender option at (548, 359) on [for="gender-radio-2"]
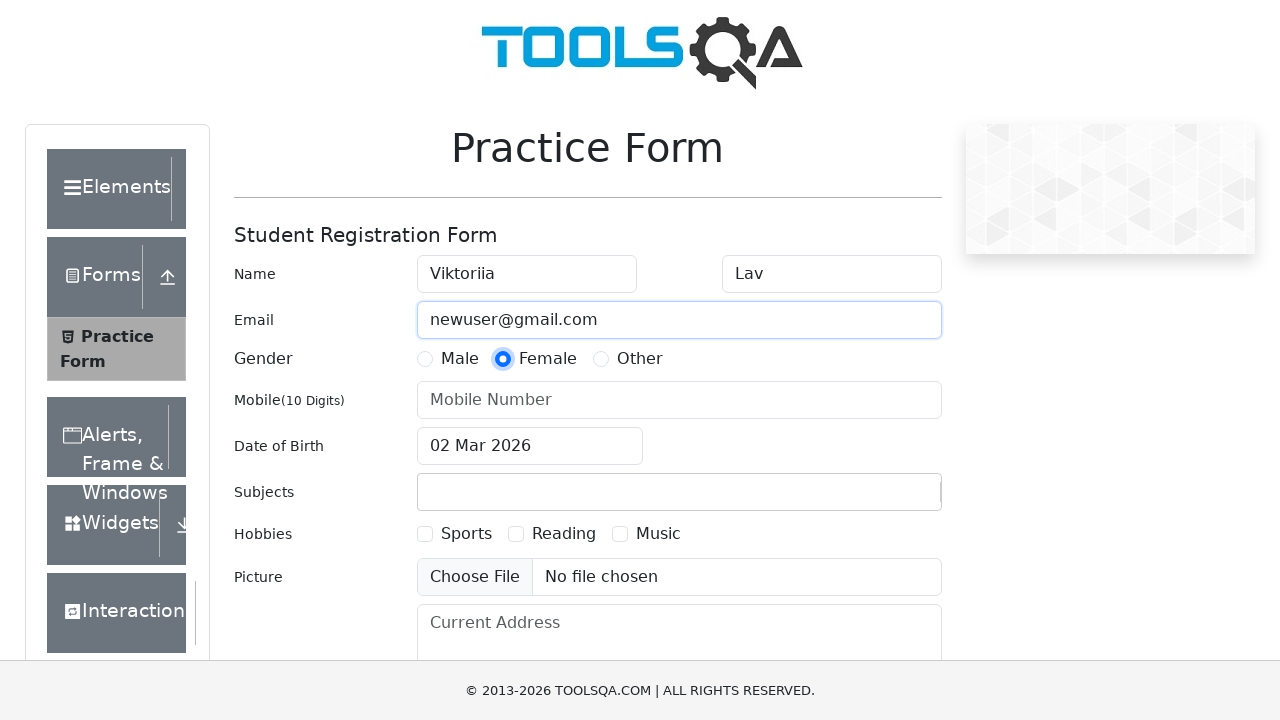

Filled phone number field with '8800222334' on #userNumber
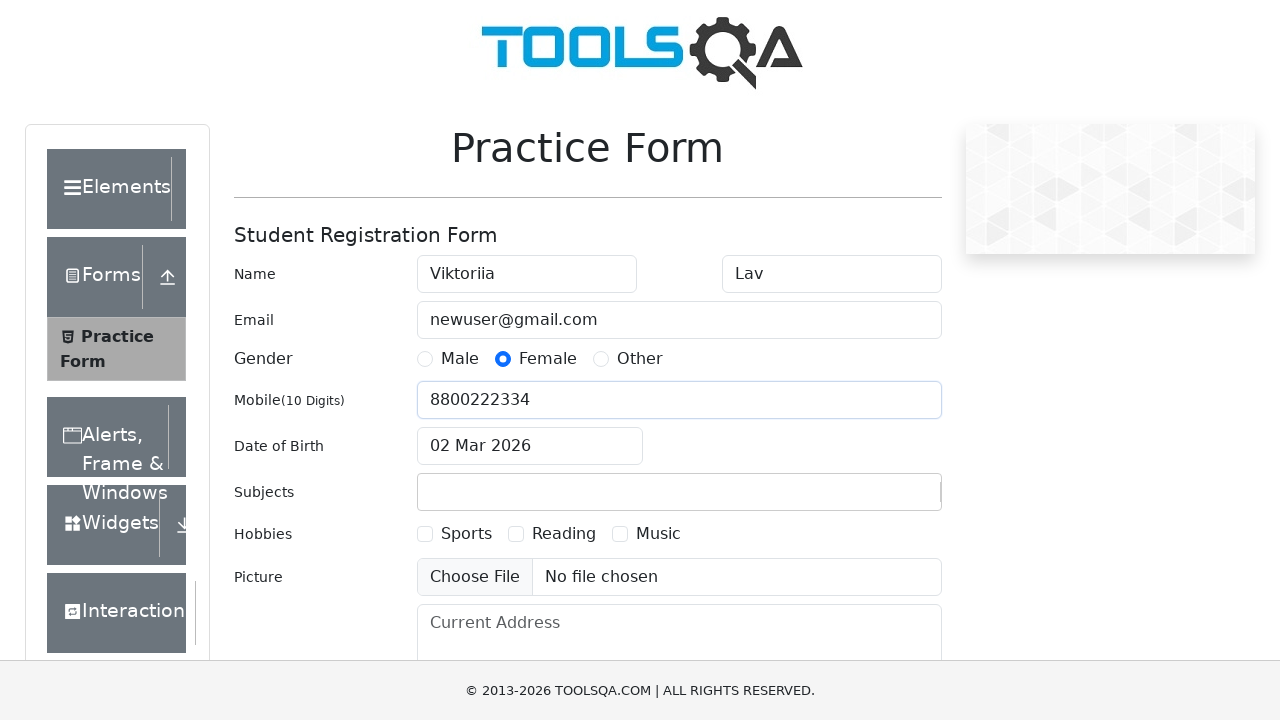

Clicked date of birth input field at (530, 446) on #dateOfBirthInput
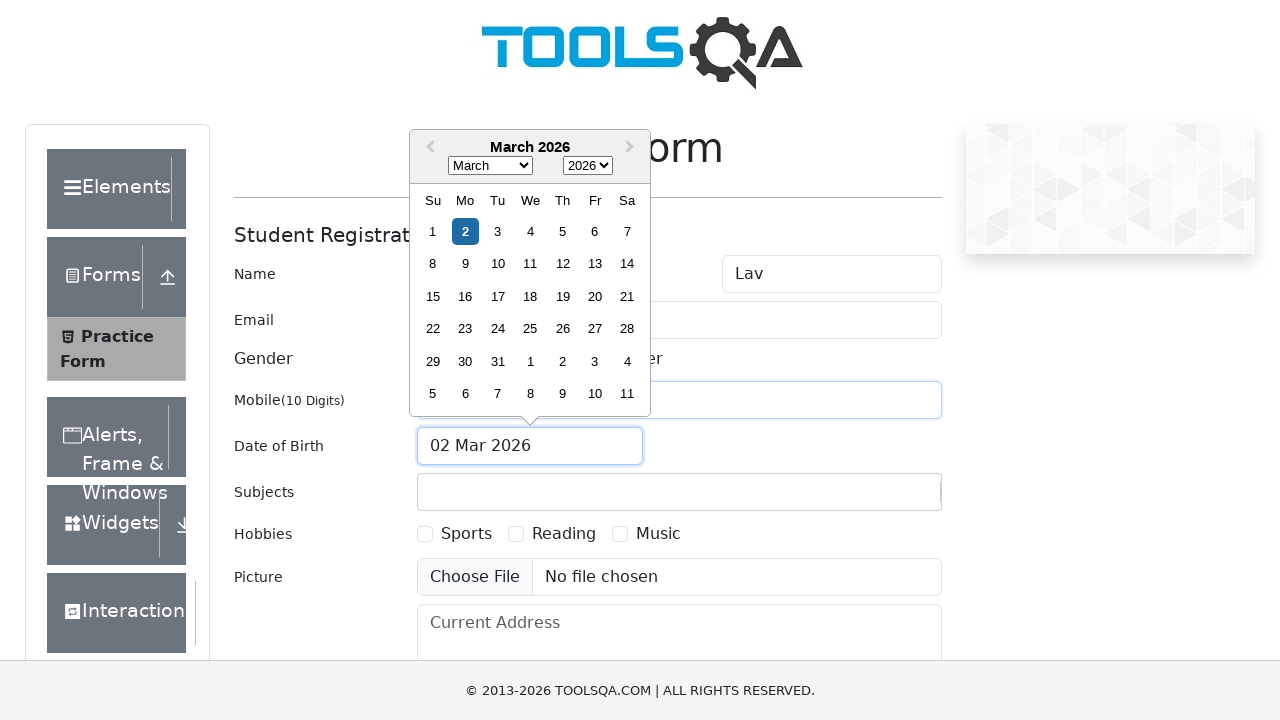

Selected all text in date field with Ctrl+A
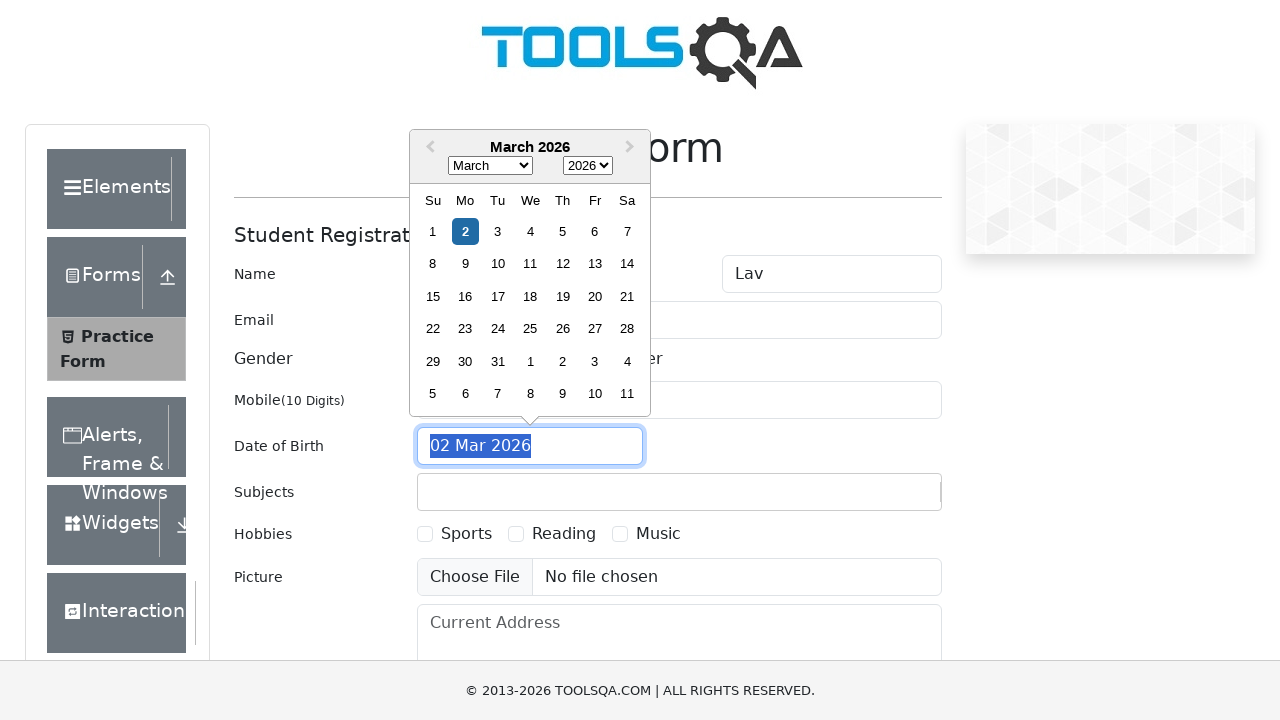

Typed date of birth '05.17.1993'
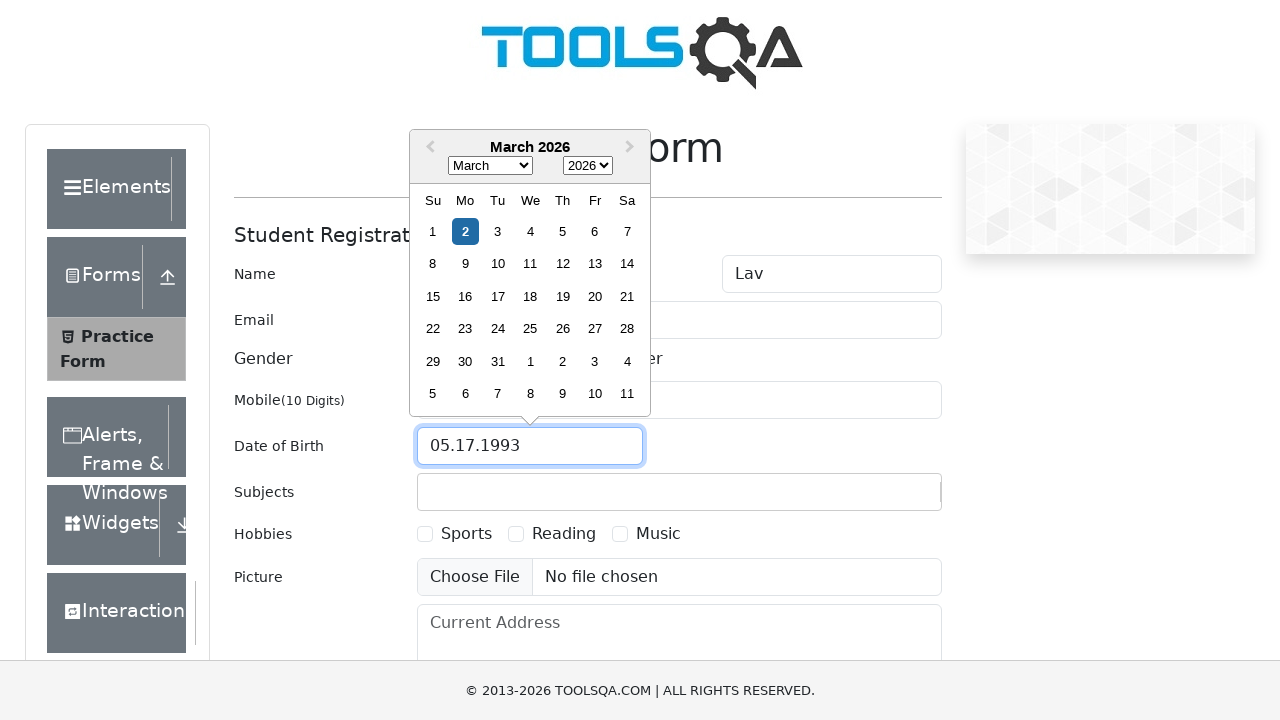

Confirmed date entry by pressing Enter
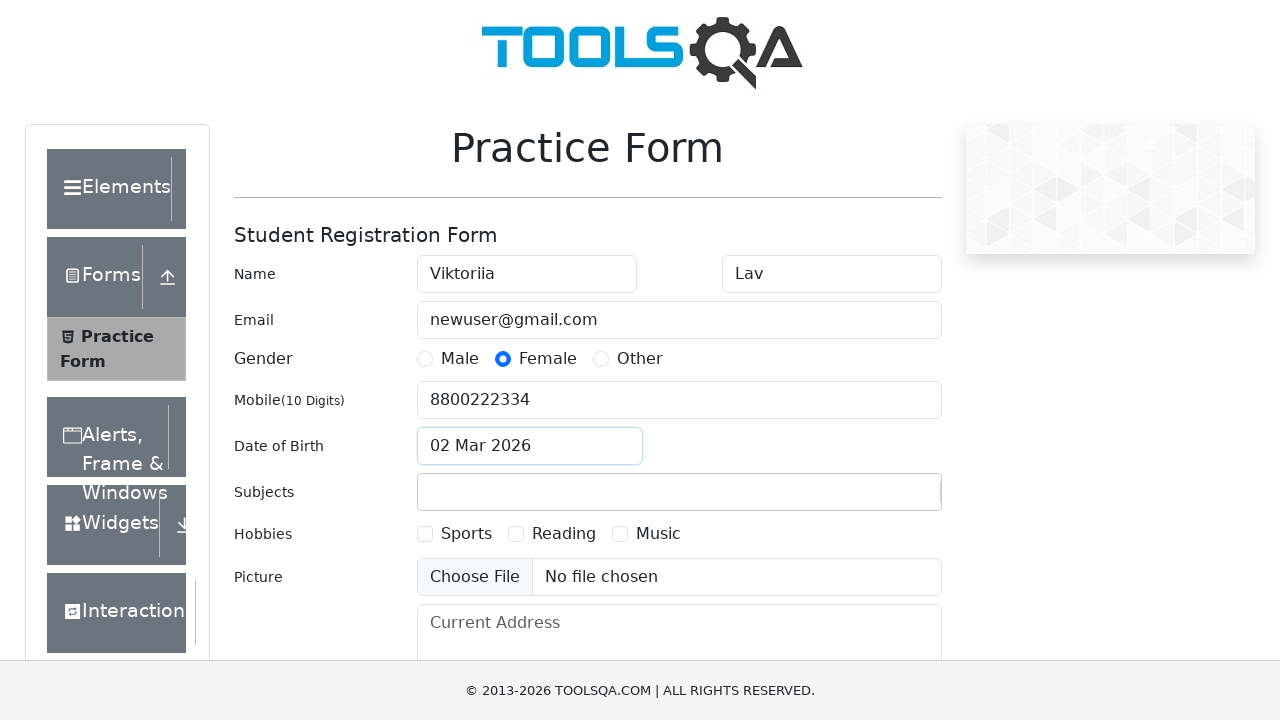

Typed 'm' in subjects field to search for Maths on #subjectsInput
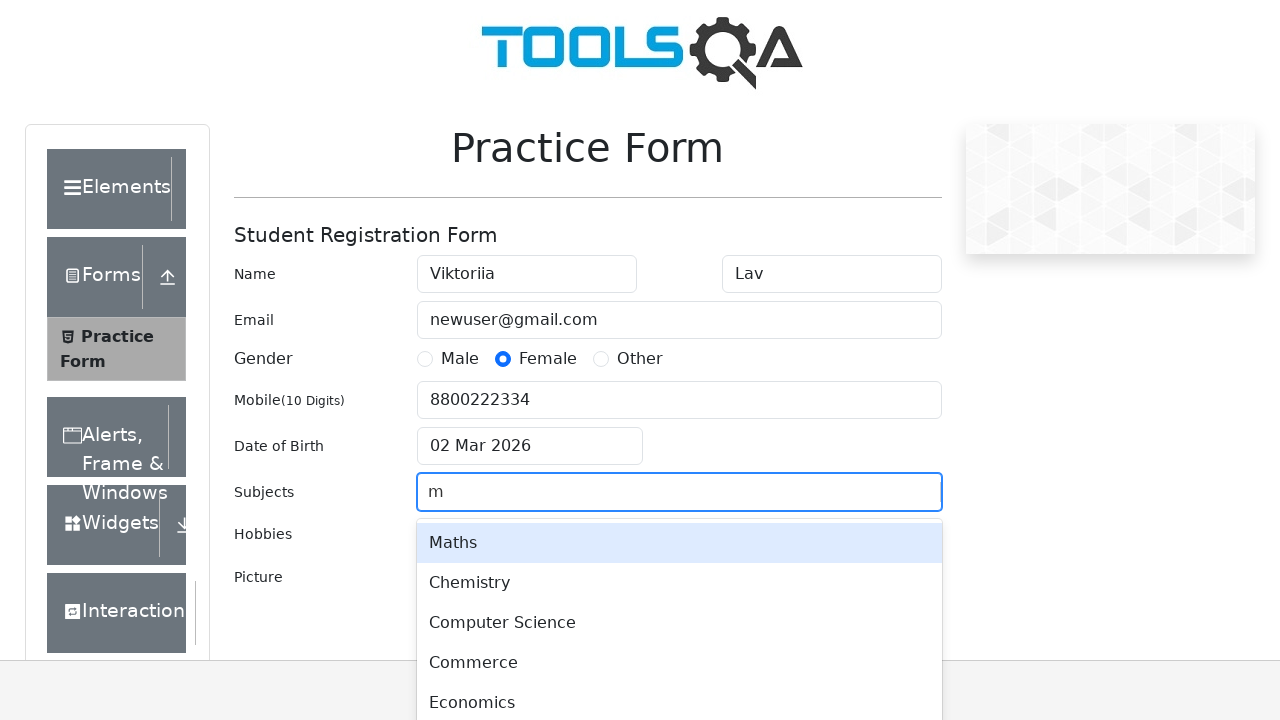

Pressed Enter to select Maths subject on #subjectsInput
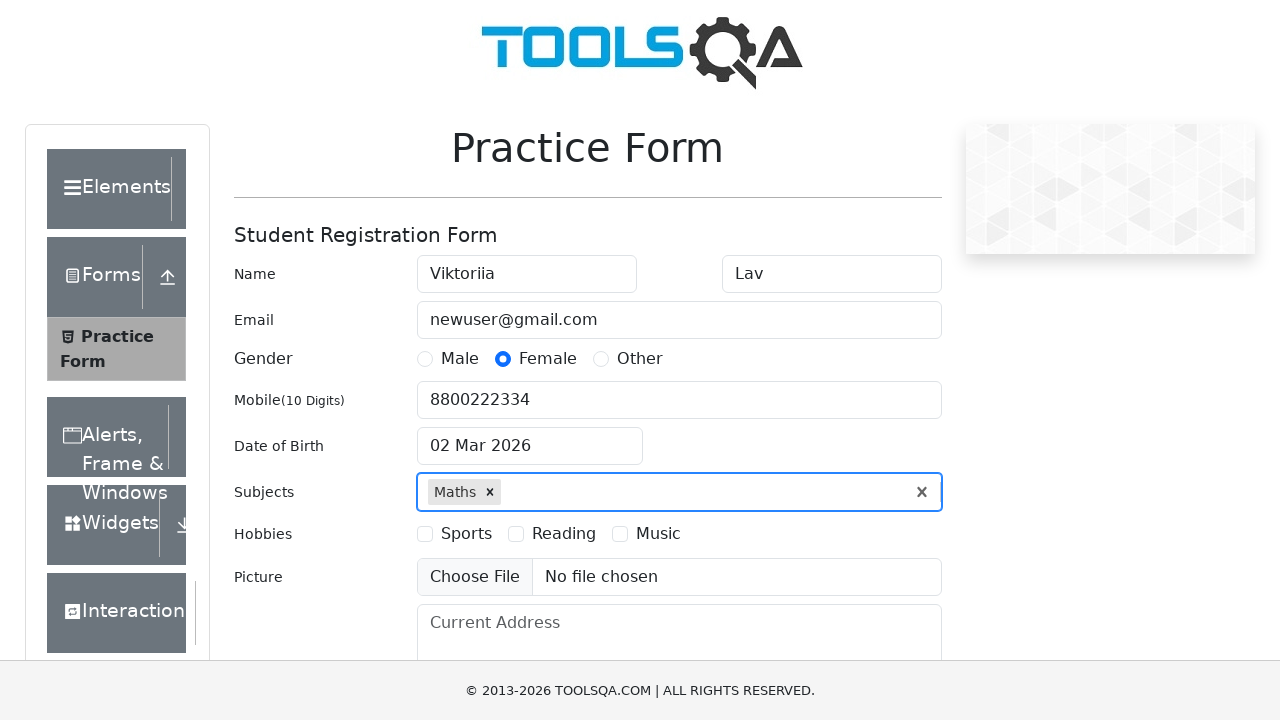

Typed 'ch' in subjects field to search for Chemistry on #subjectsInput
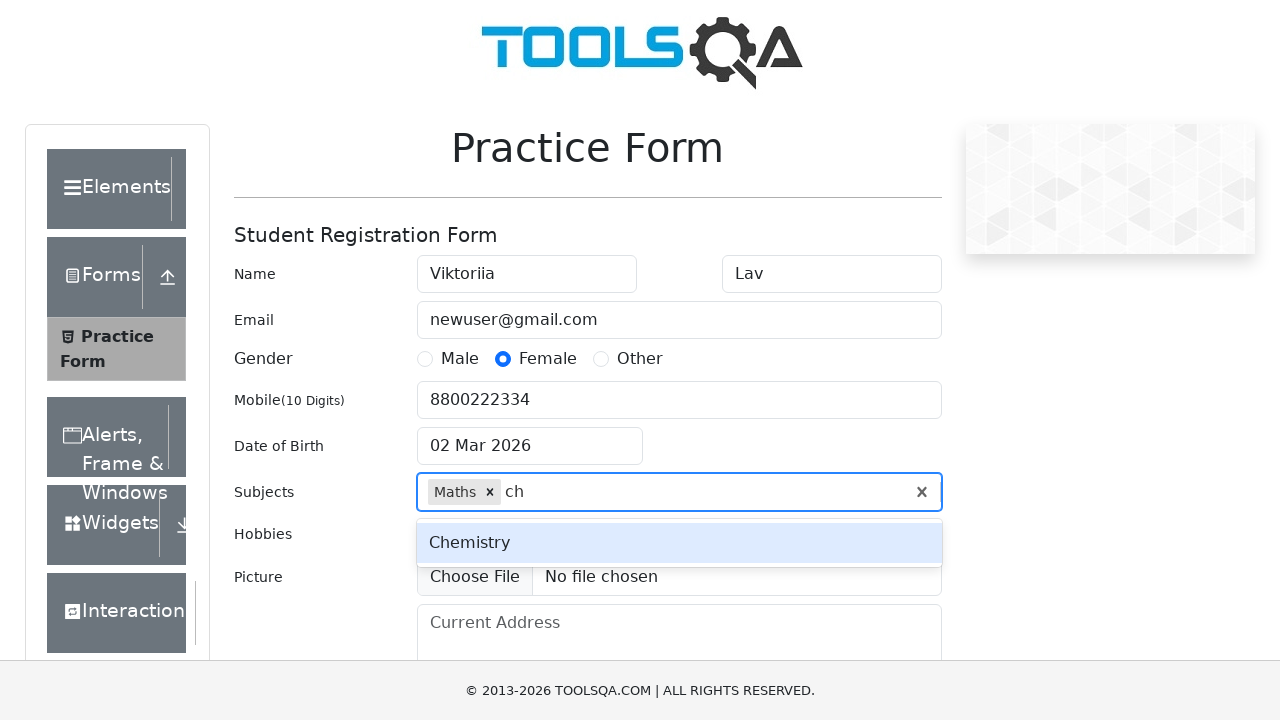

Pressed Enter to select Chemistry subject on #subjectsInput
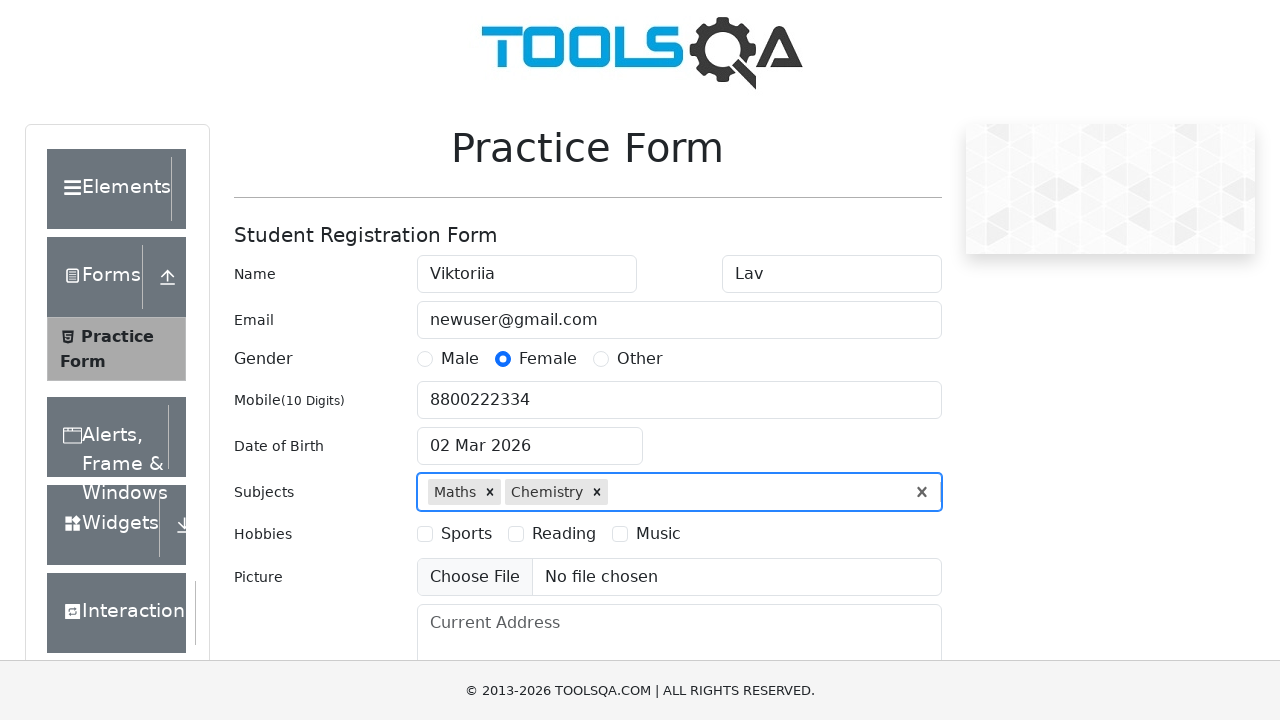

Selected first hobby (Sports) at (466, 534) on [for="hobbies-checkbox-1"]
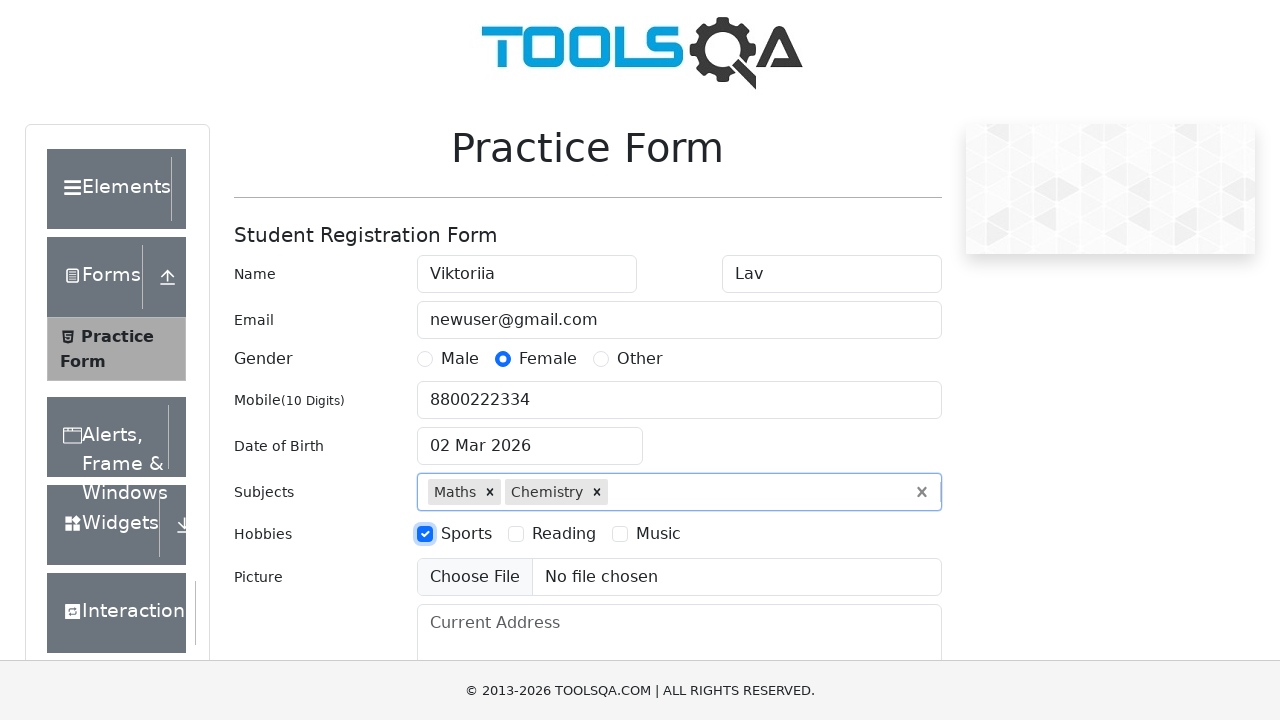

Selected second hobby (Reading) at (564, 534) on [for="hobbies-checkbox-2"]
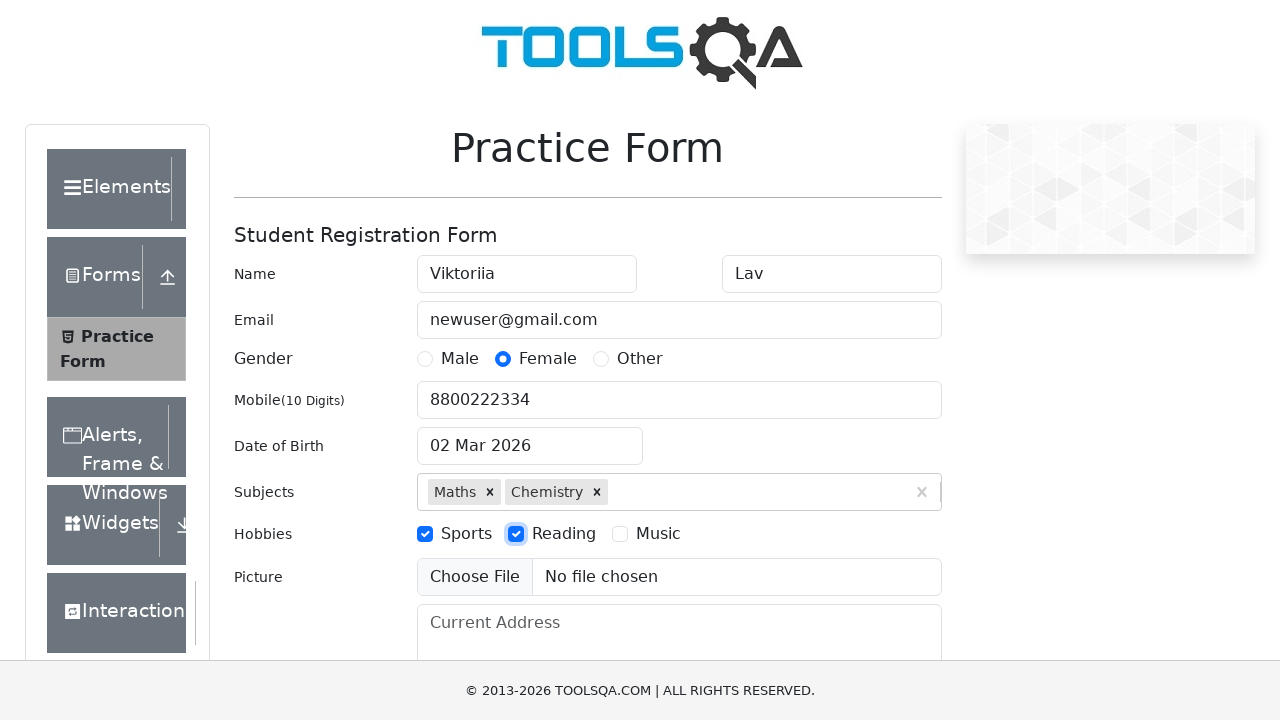

Filled address field with '144 Broadway, suit 12' on #currentAddress
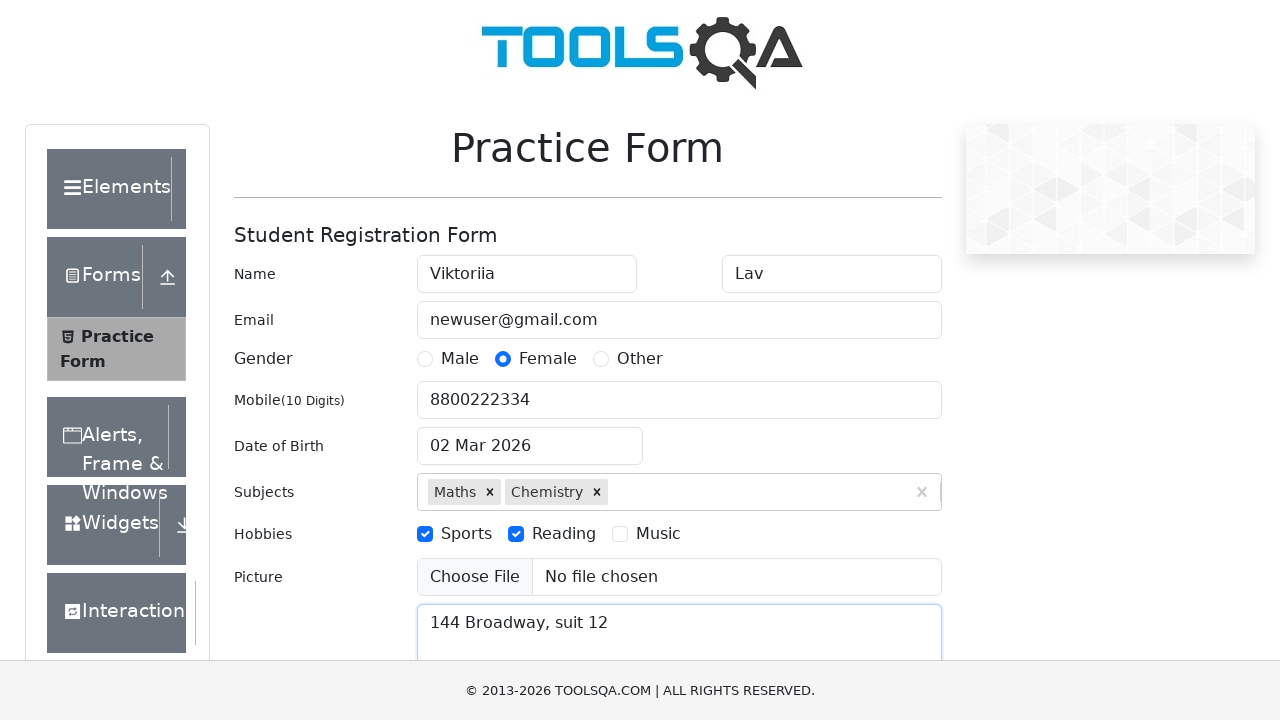

Clicked state dropdown to open it at (527, 437) on #state
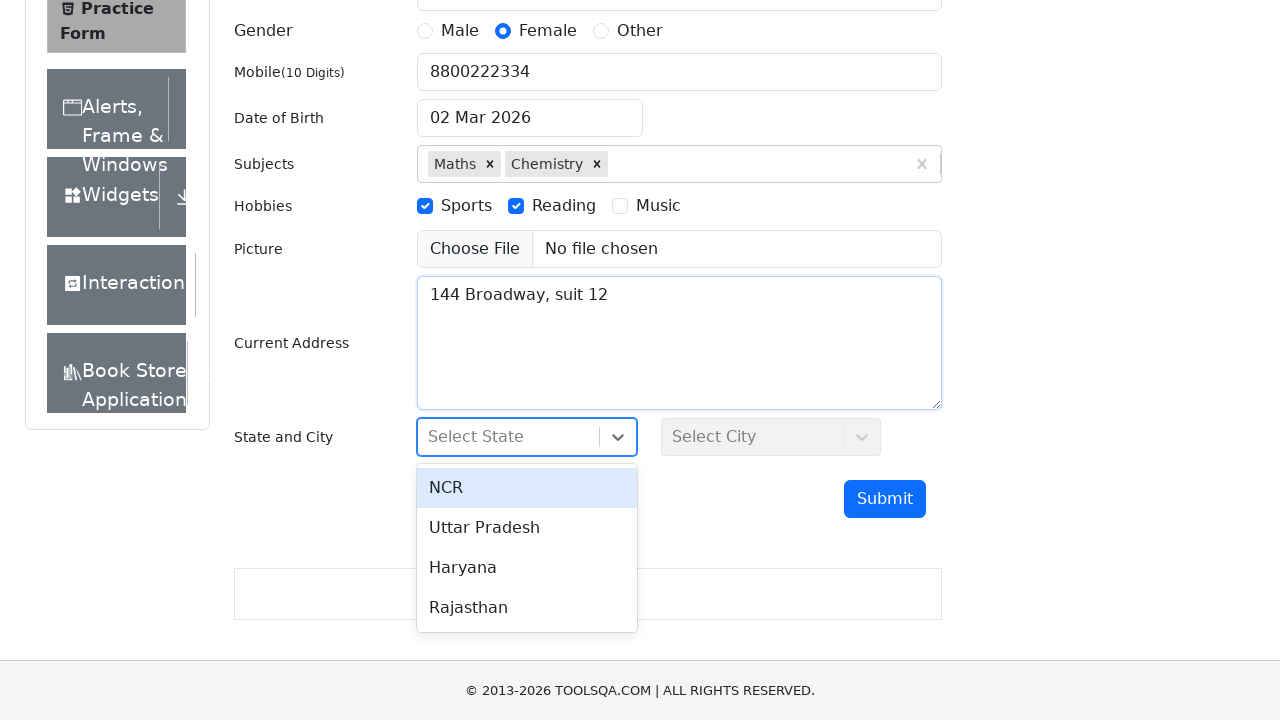

Selected first state option from dropdown at (527, 488) on #react-select-3-option-0
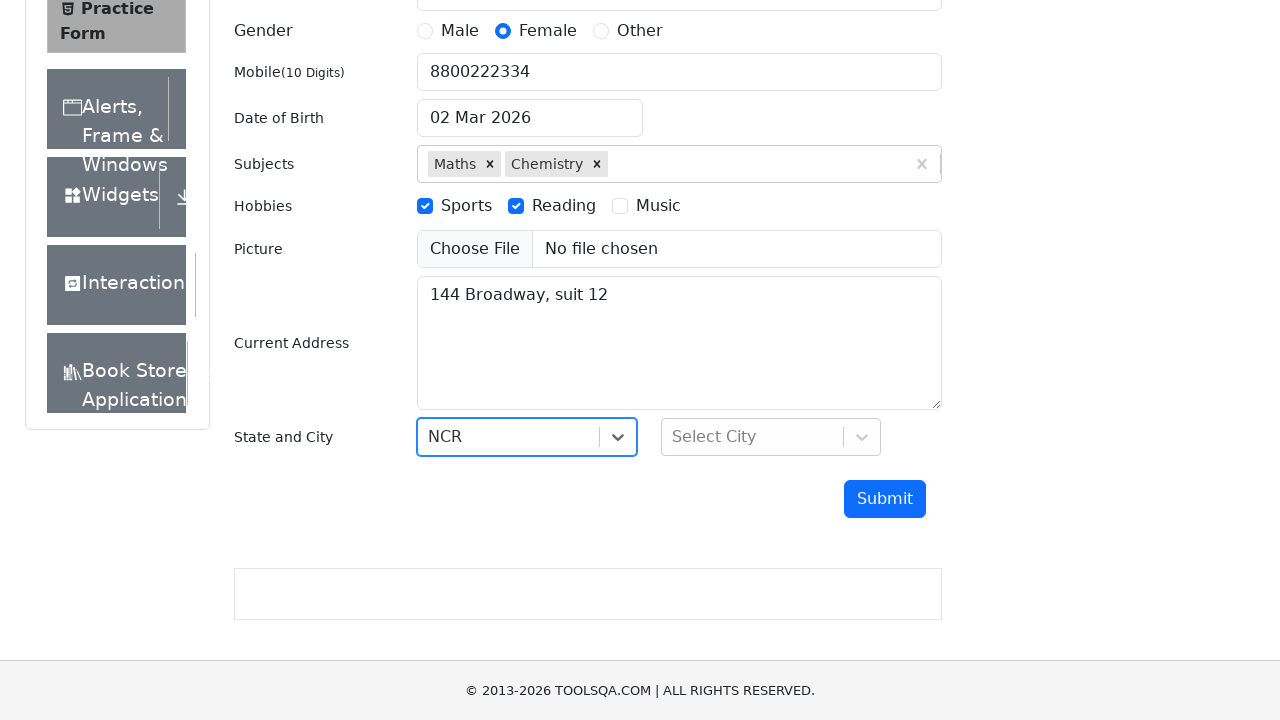

Clicked city dropdown to open it at (771, 437) on #city
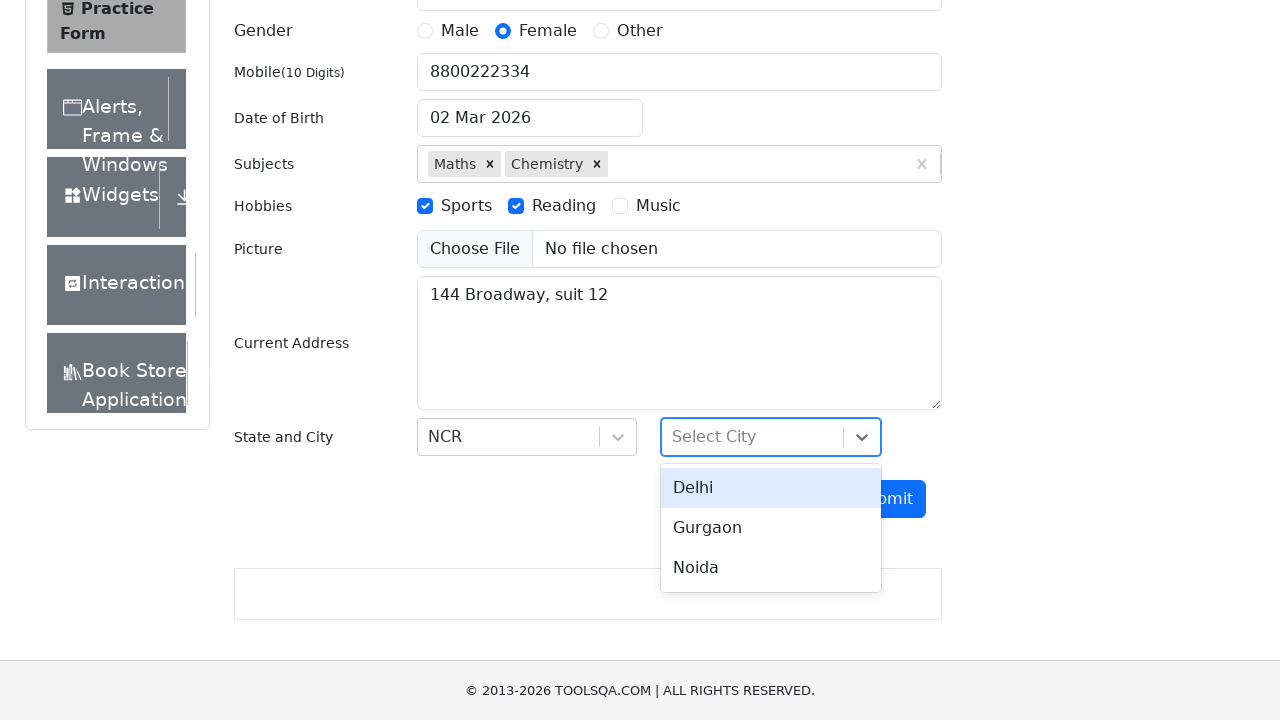

Selected second city option from dropdown at (771, 528) on #react-select-4-option-1
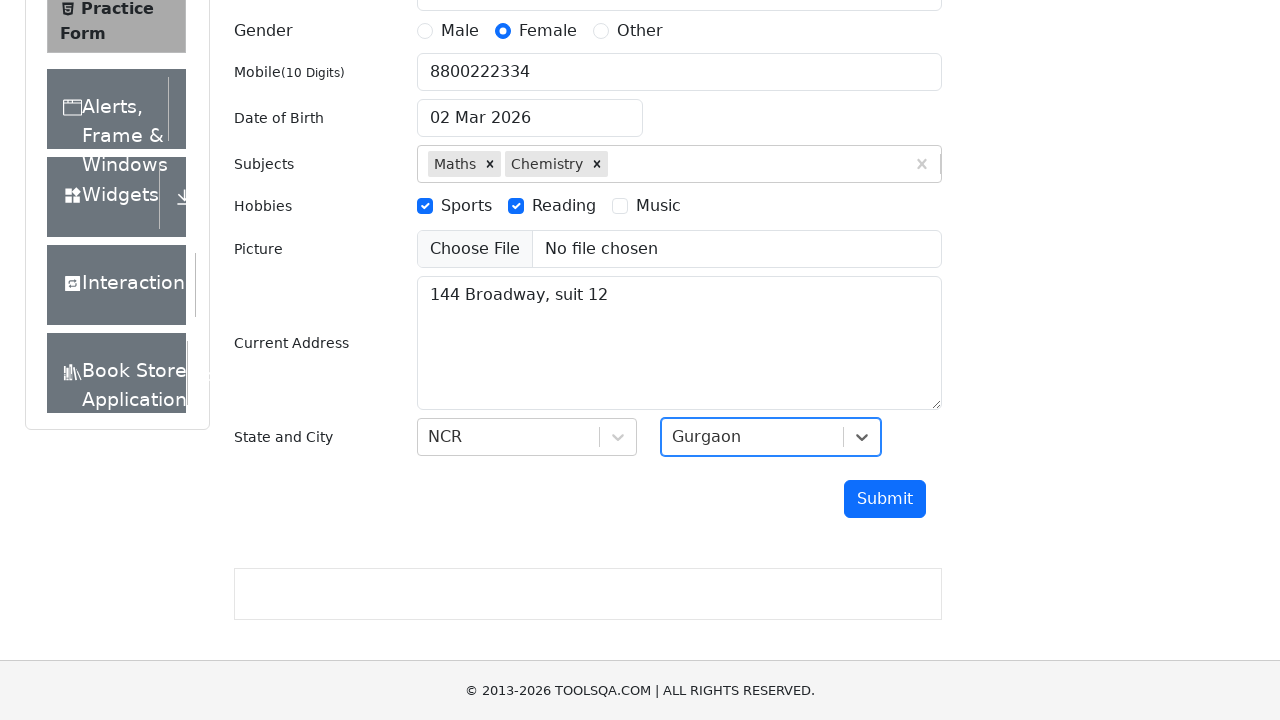

Clicked submit button to submit the form at (885, 499) on #submit
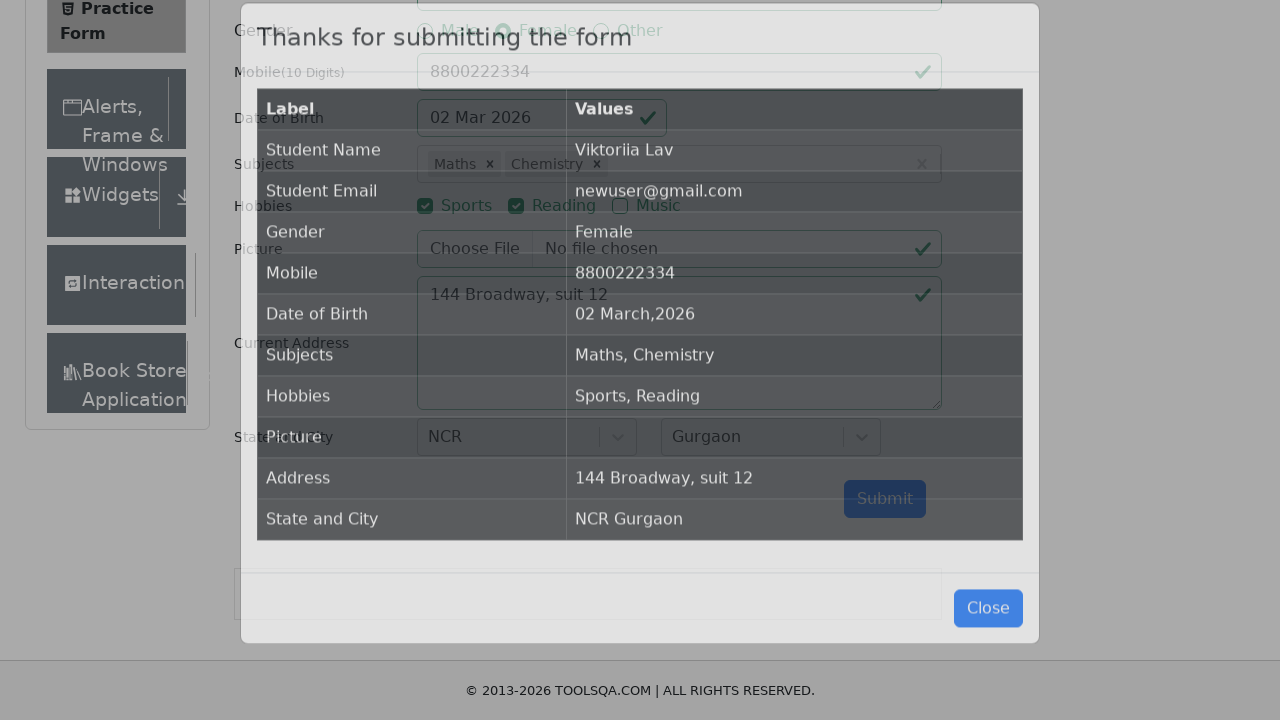

Form successfully submitted and confirmation modal appeared
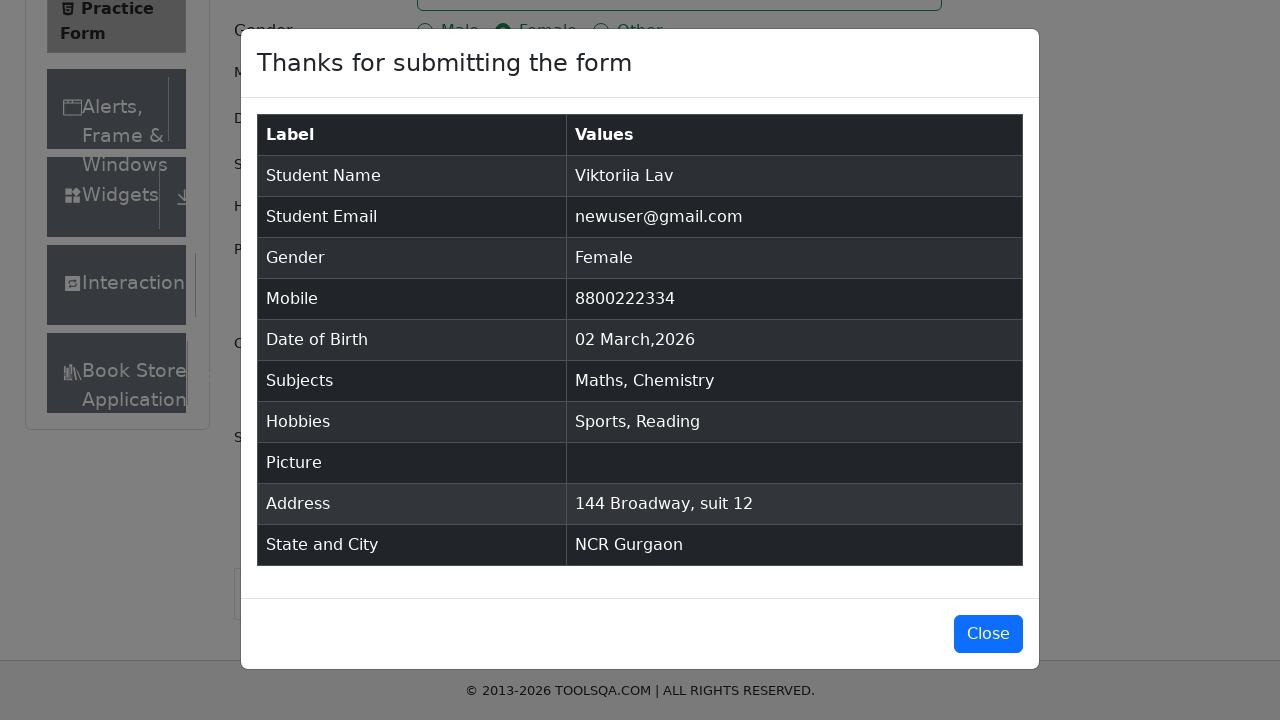

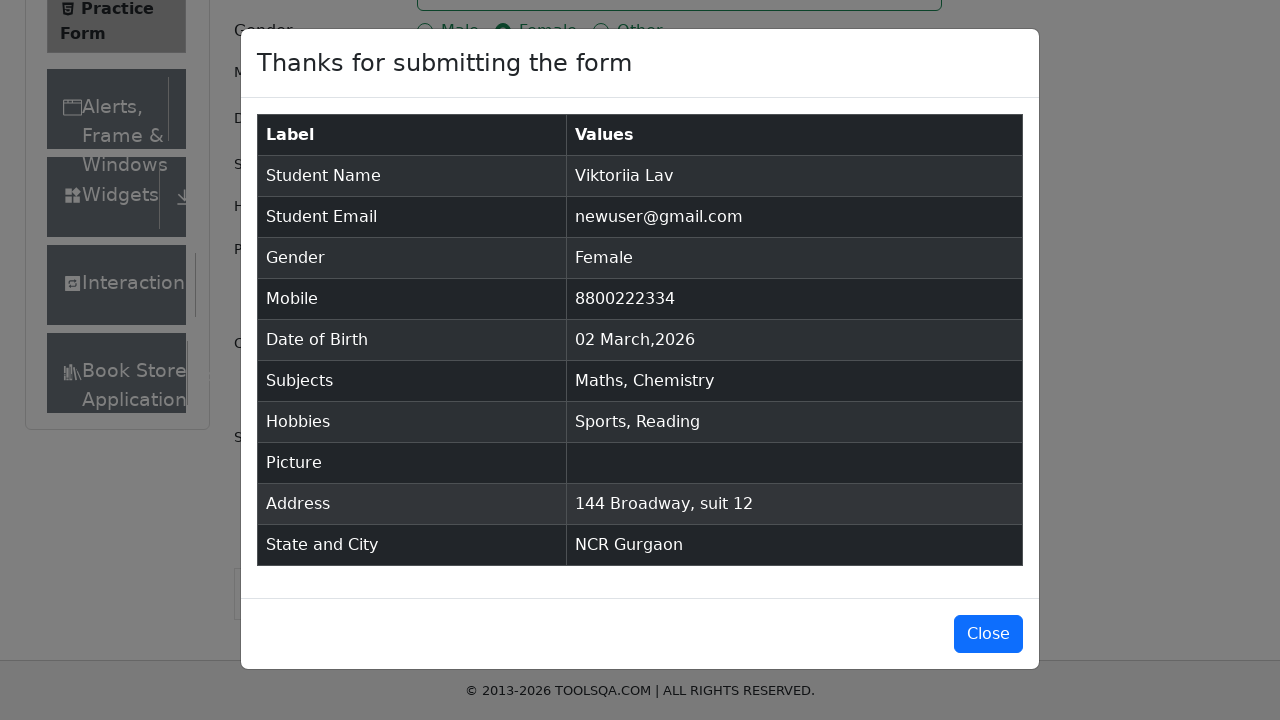